Navigates to Flipkart homepage and verifies that images are present on the page

Starting URL: https://www.flipkart.com/

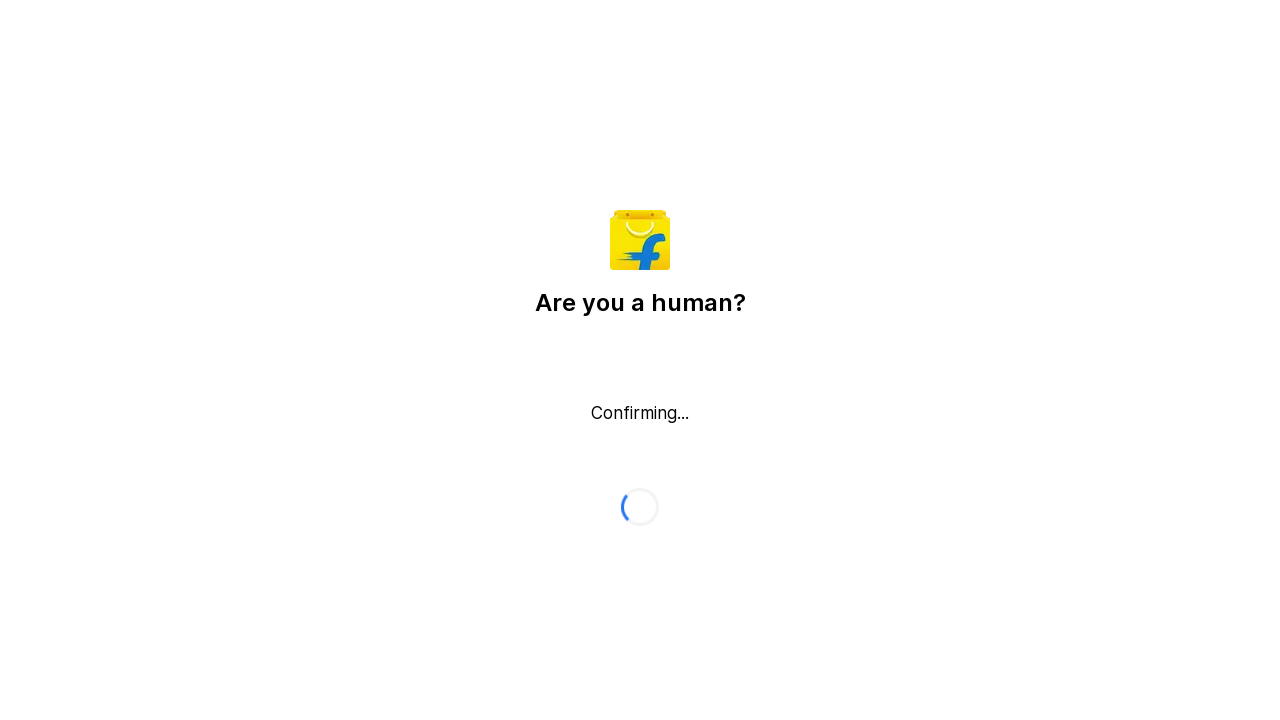

Navigated to Flipkart homepage
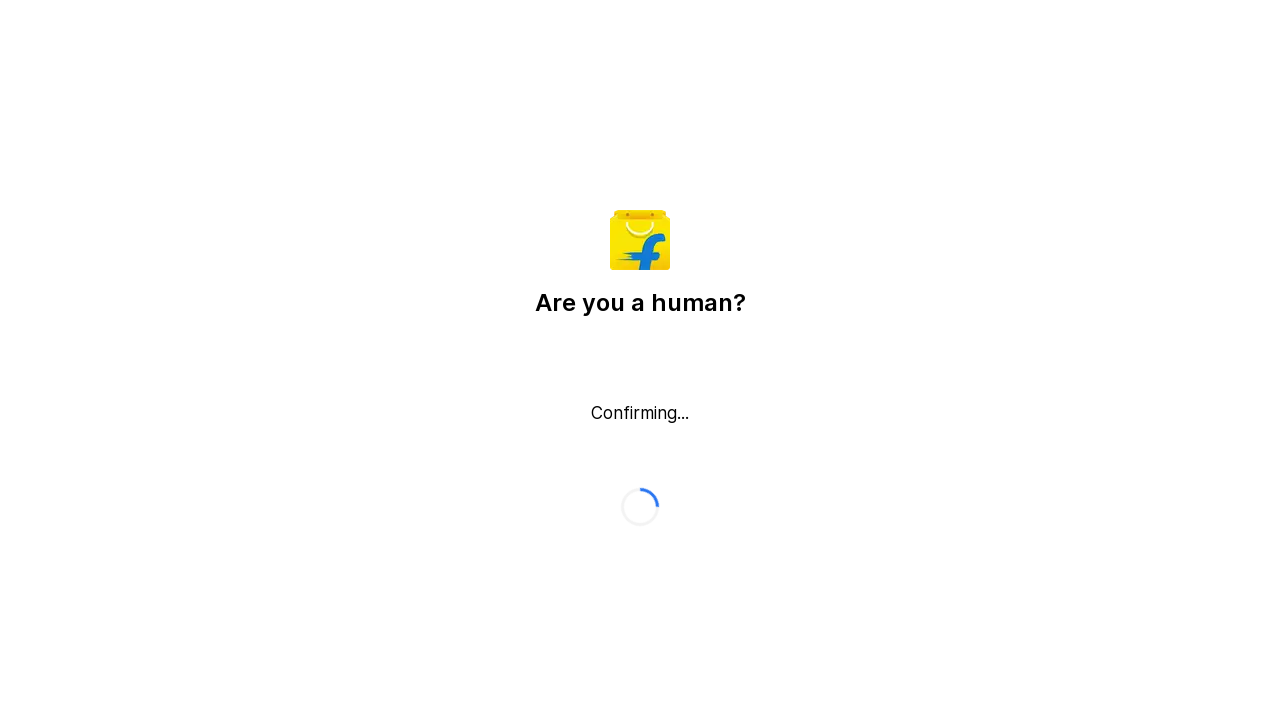

Waited for images to load on the page
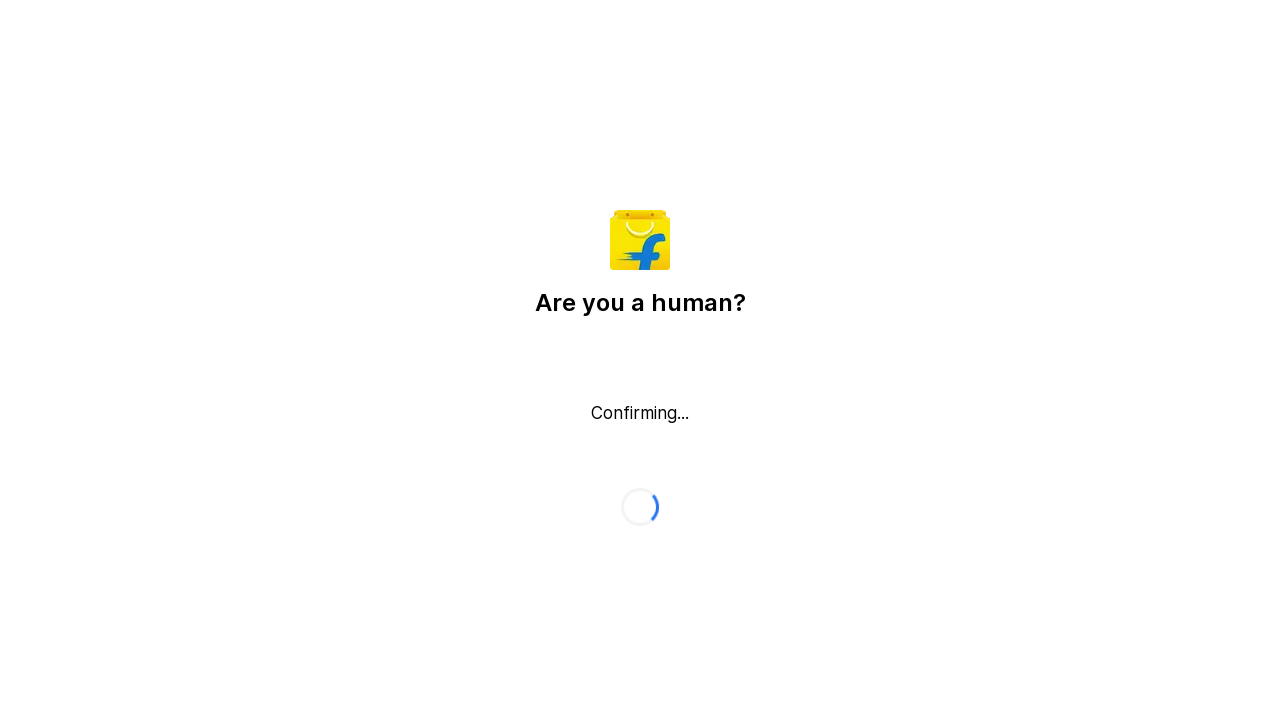

Retrieved all image elements from the page
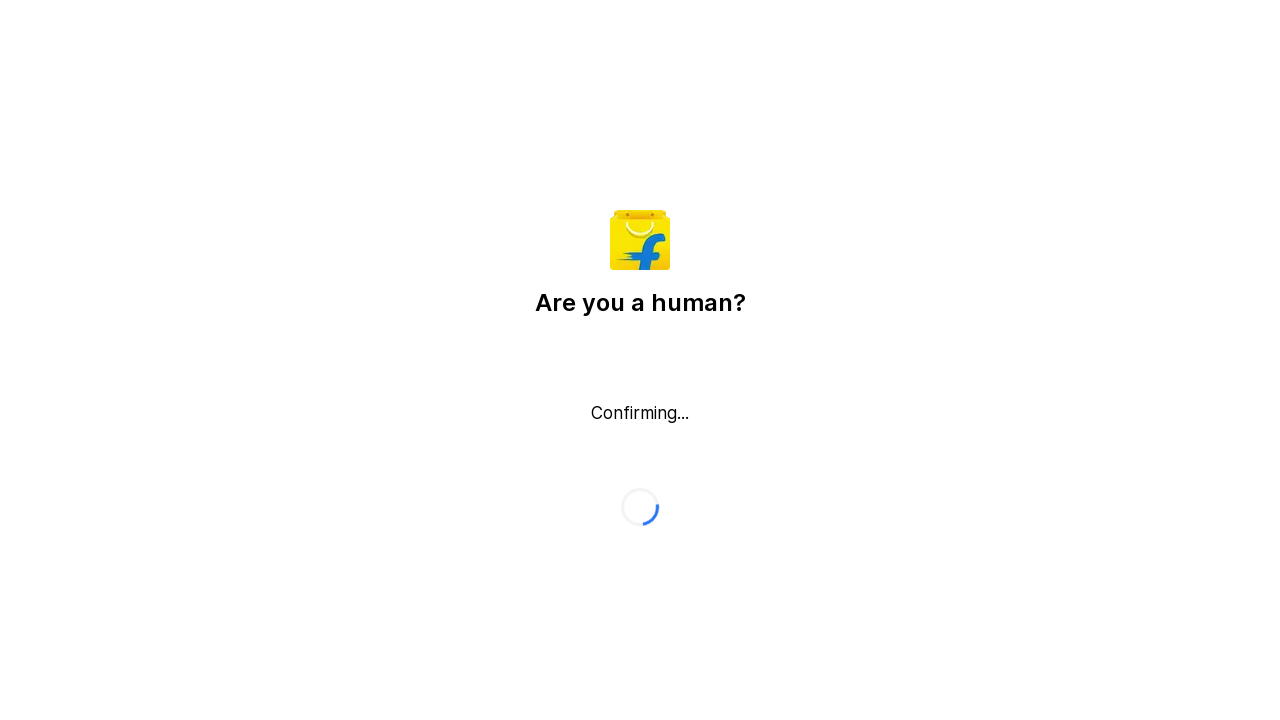

Verified that images are present on the page - found 1 images
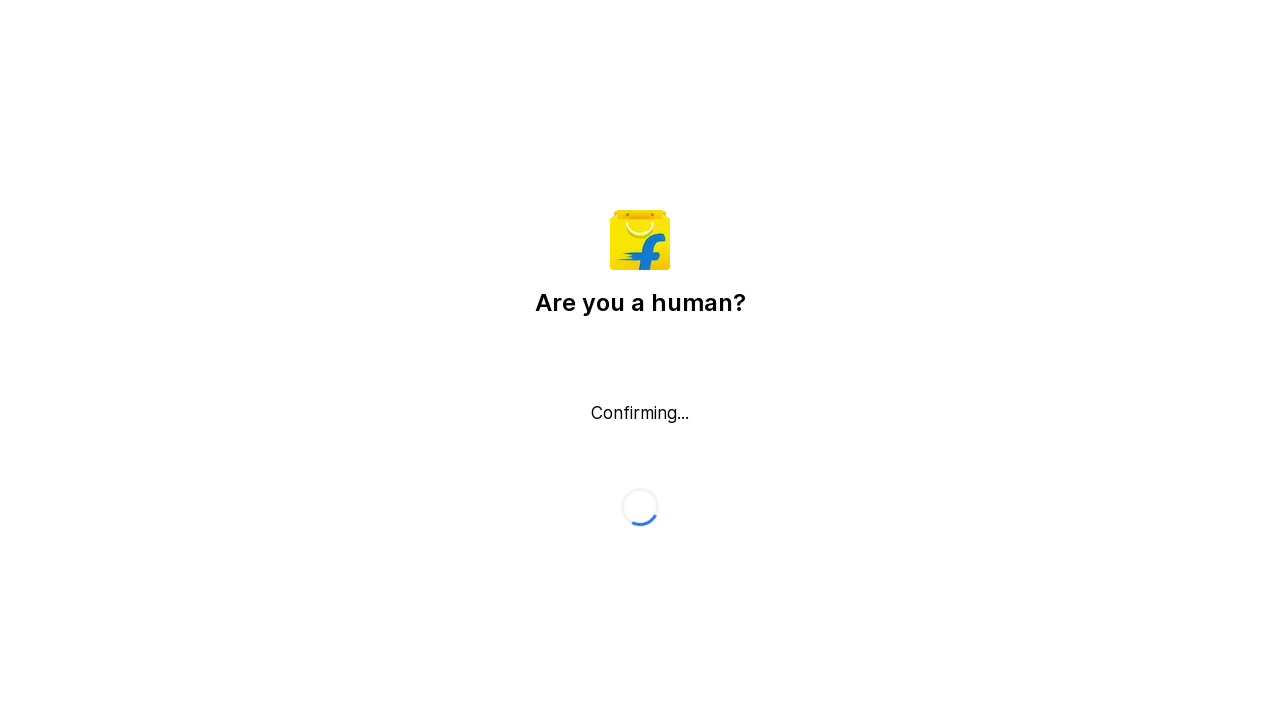

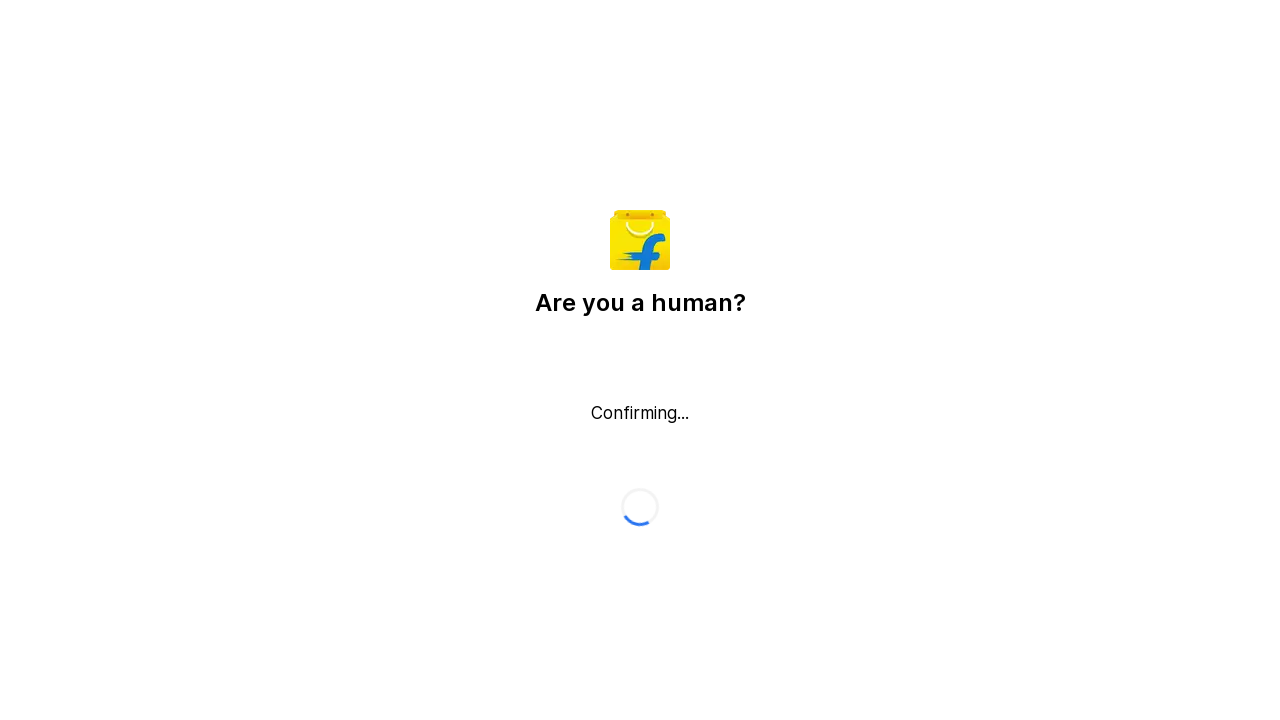